Tests jQuery UI selectable functionality by selecting multiple list items using Ctrl+Click keyboard and mouse interaction

Starting URL: https://jqueryui.com/selectable/

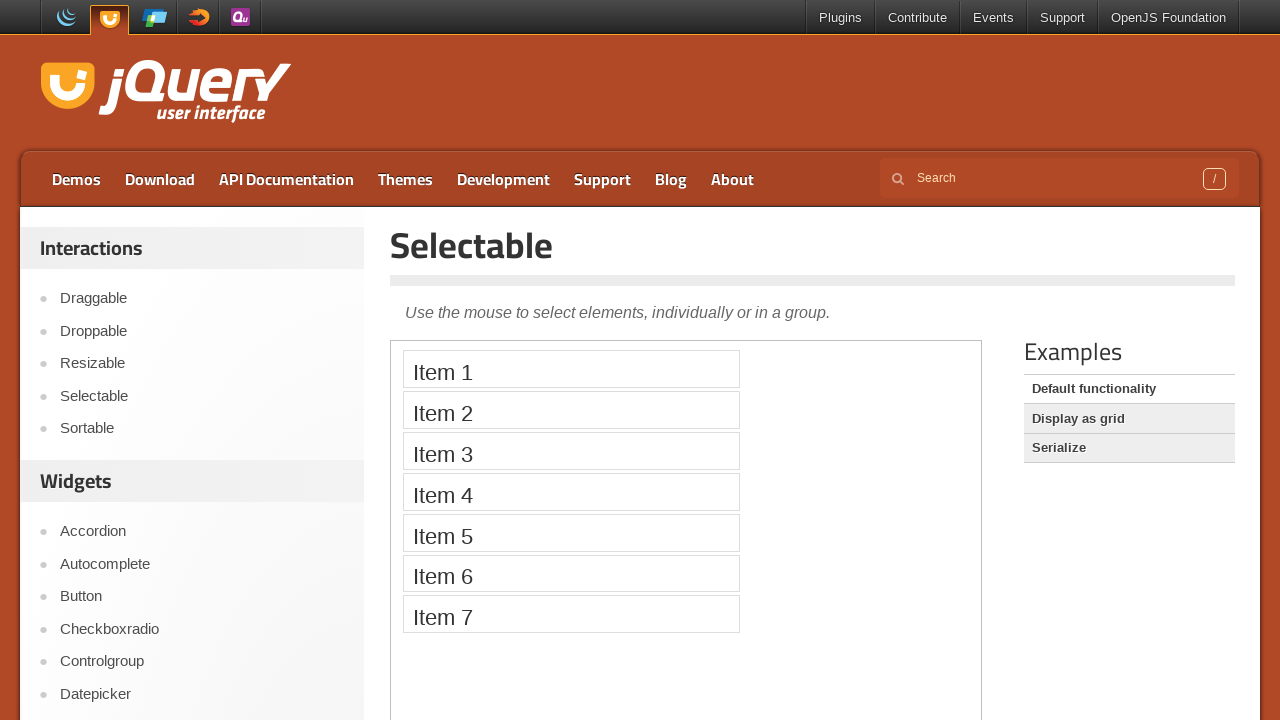

Waited for iframe body to load
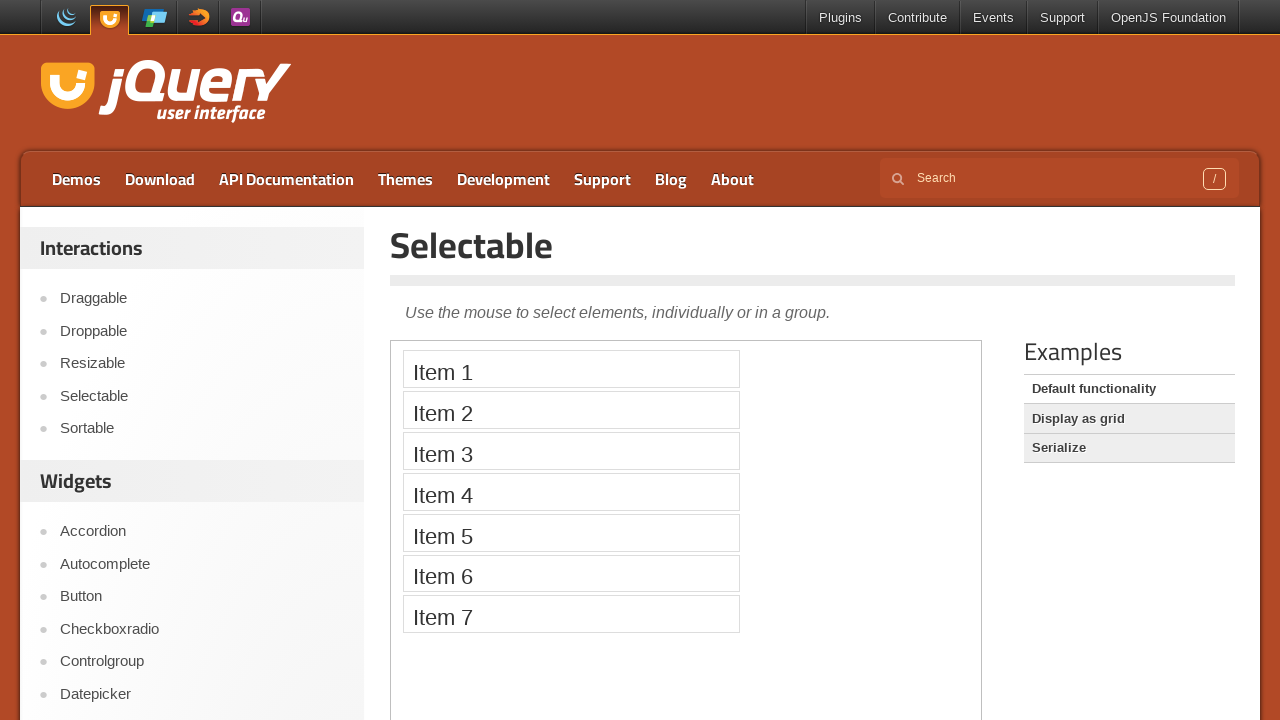

Accessed iframe frame object
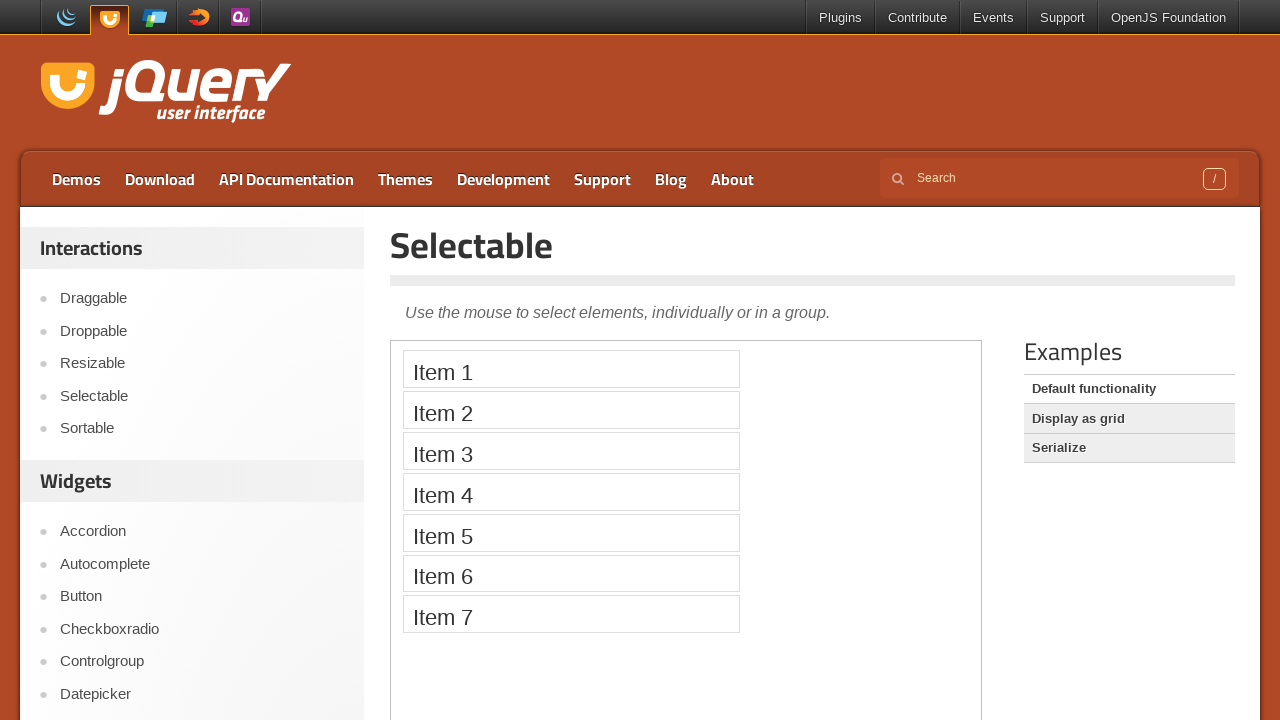

Located first selectable list item
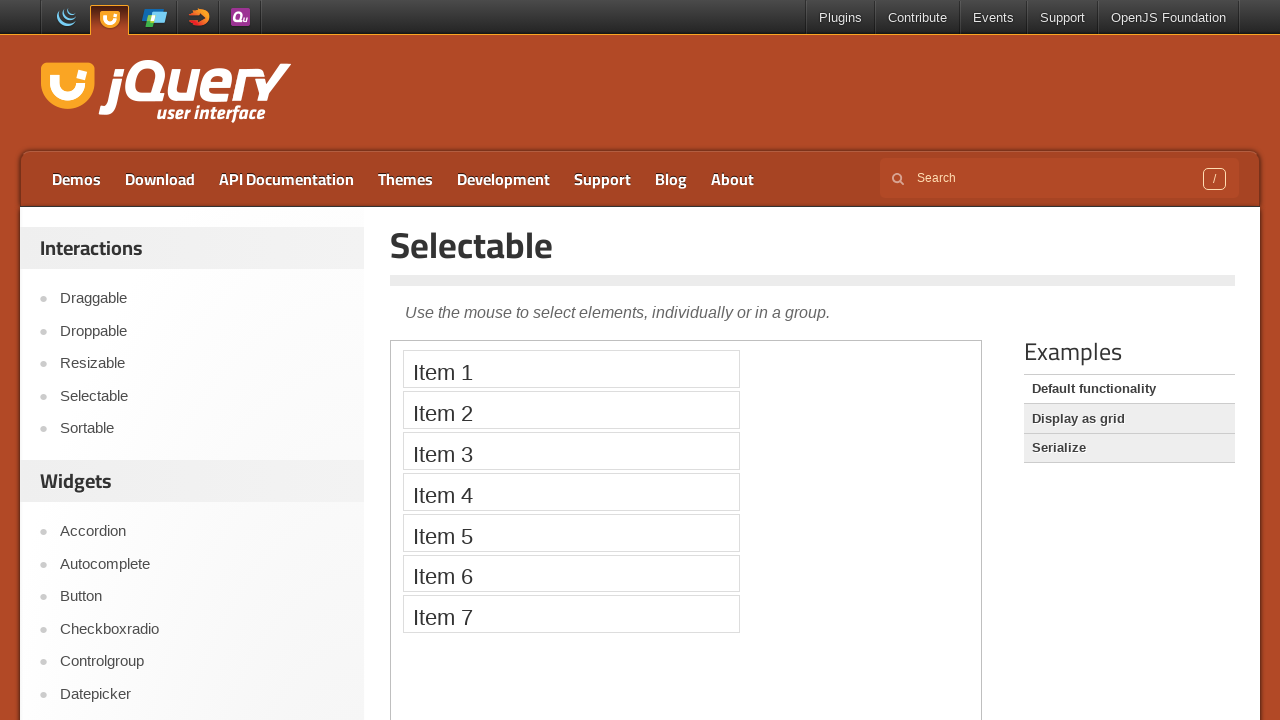

Located second selectable list item
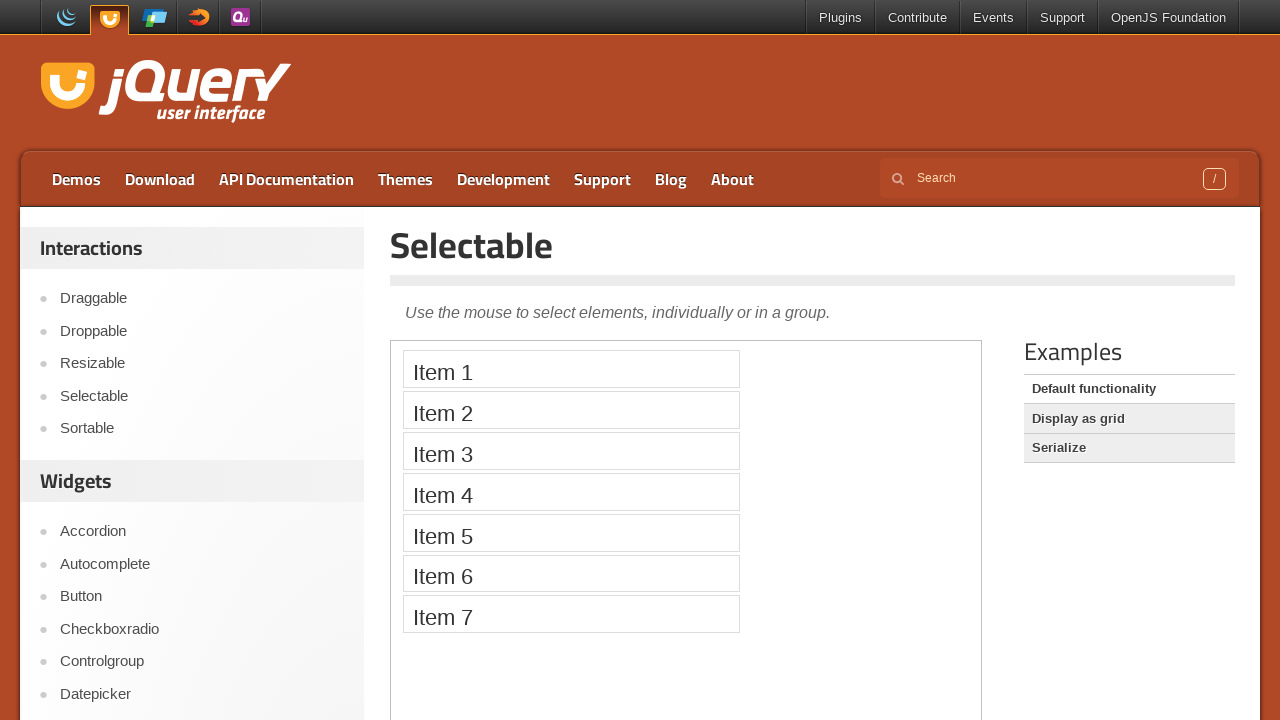

Located third selectable list item
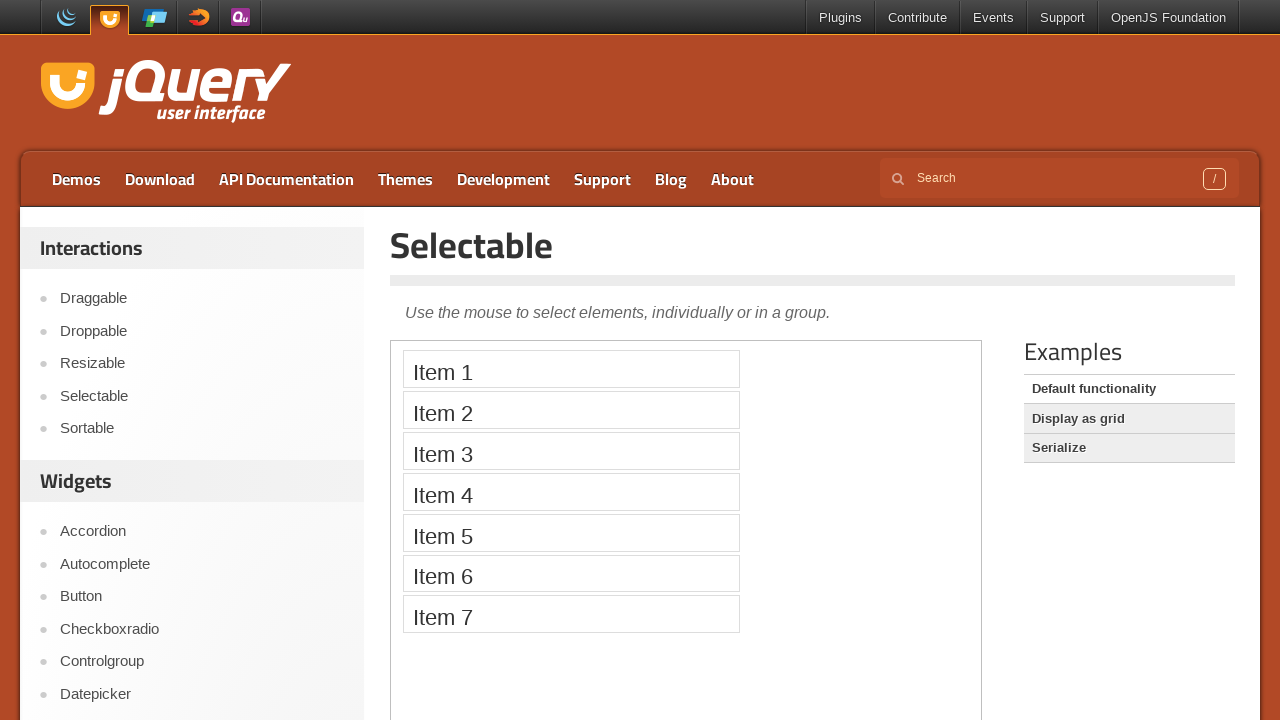

Located fourth selectable list item
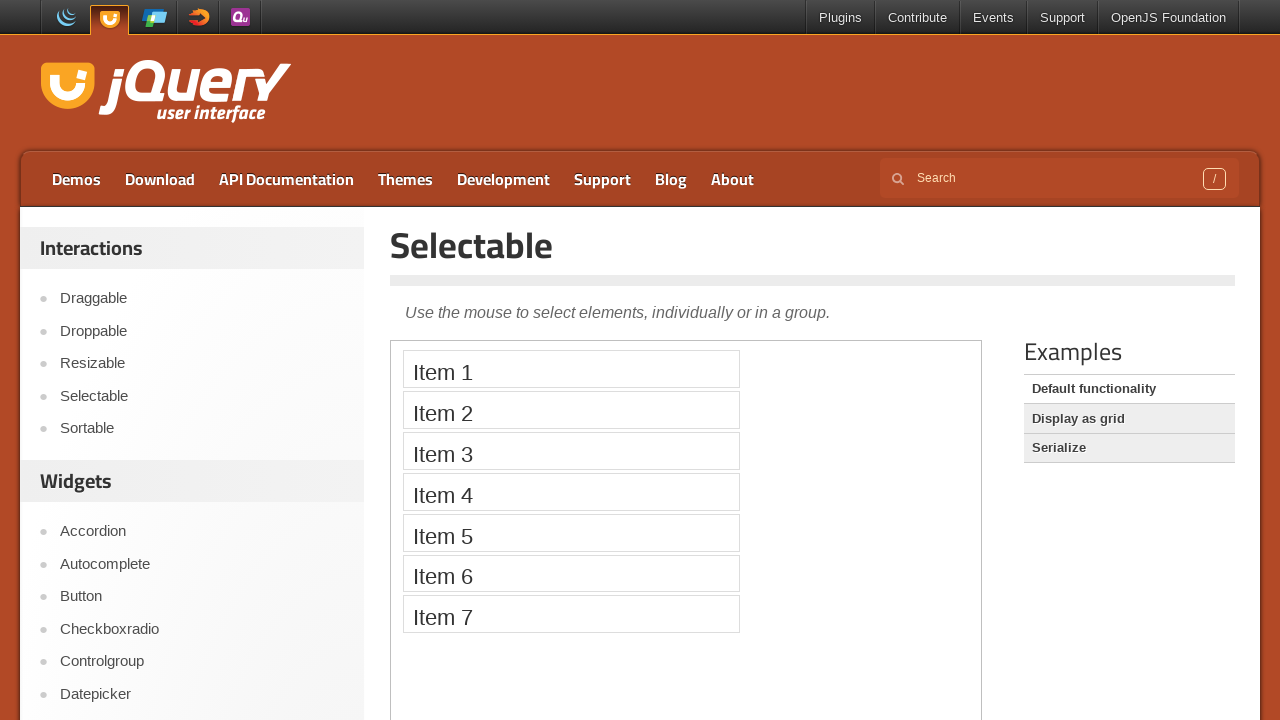

Pressed Control key down
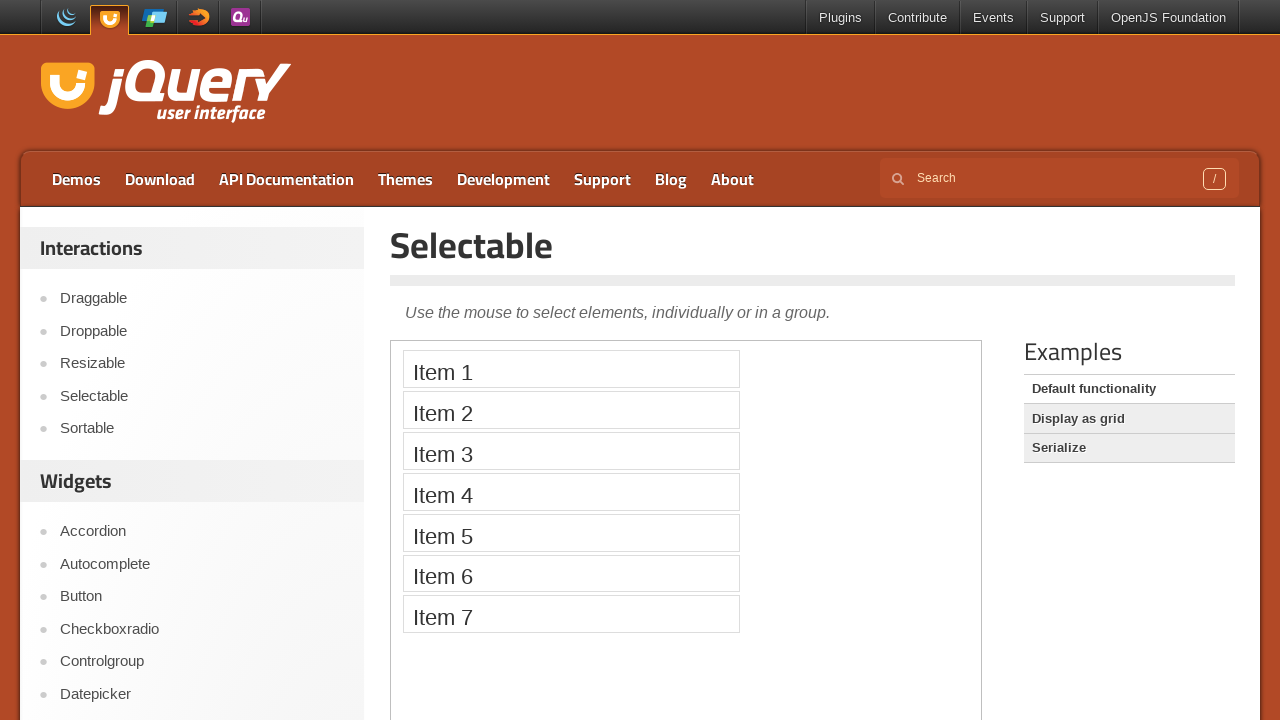

Ctrl+Clicked first list item at (571, 369) on xpath=//ol[@id='selectable']//li[1]
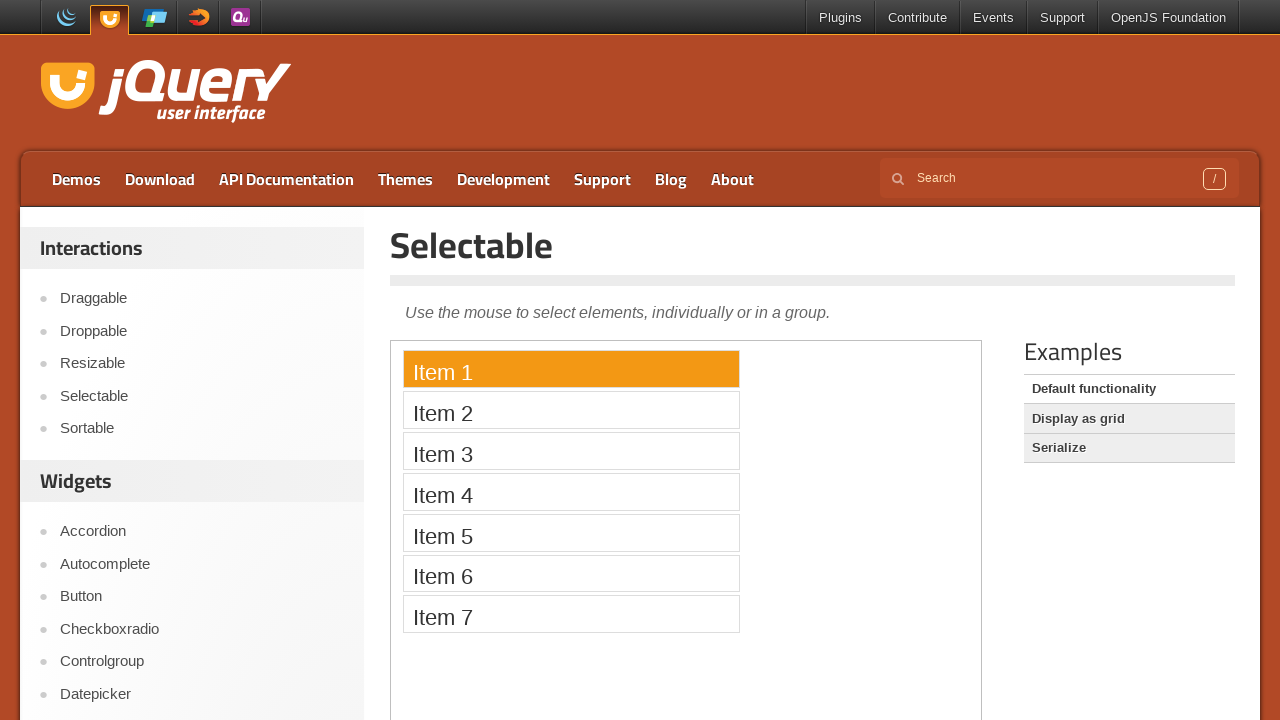

Ctrl+Clicked second list item at (571, 410) on xpath=//ol[@id='selectable']//li[2]
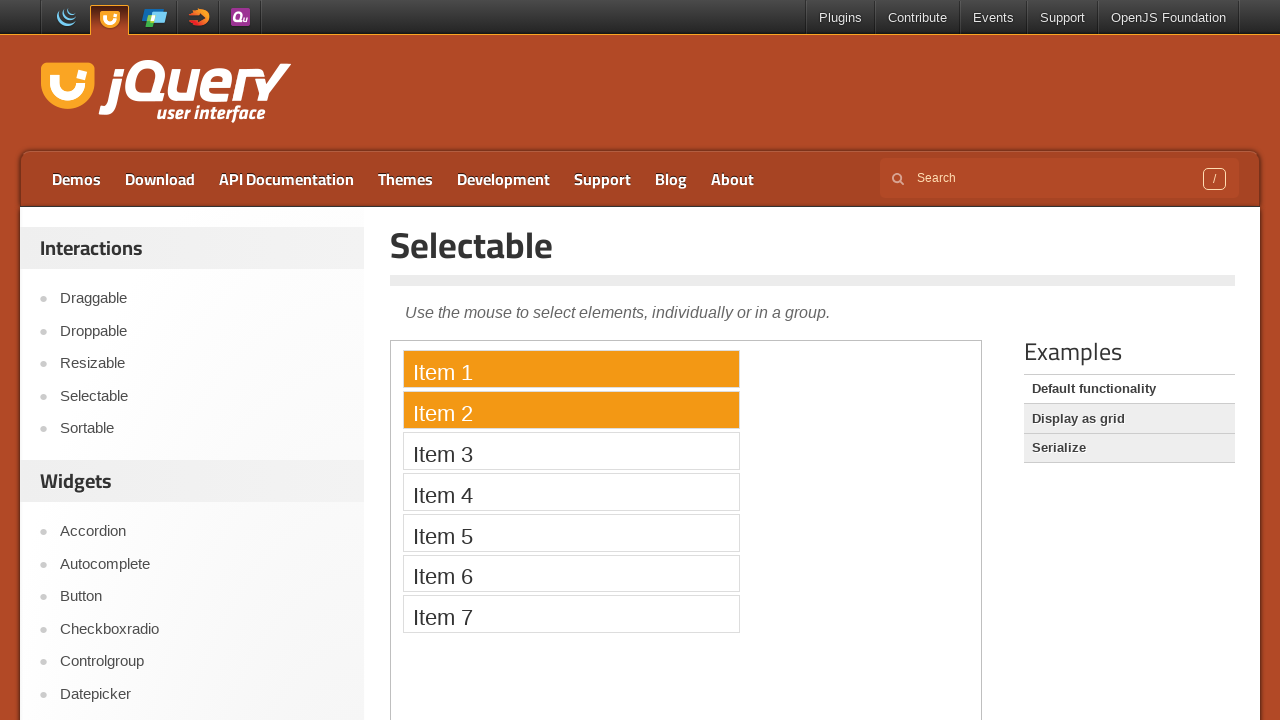

Ctrl+Clicked third list item at (571, 451) on xpath=//ol[@id='selectable']//li[3]
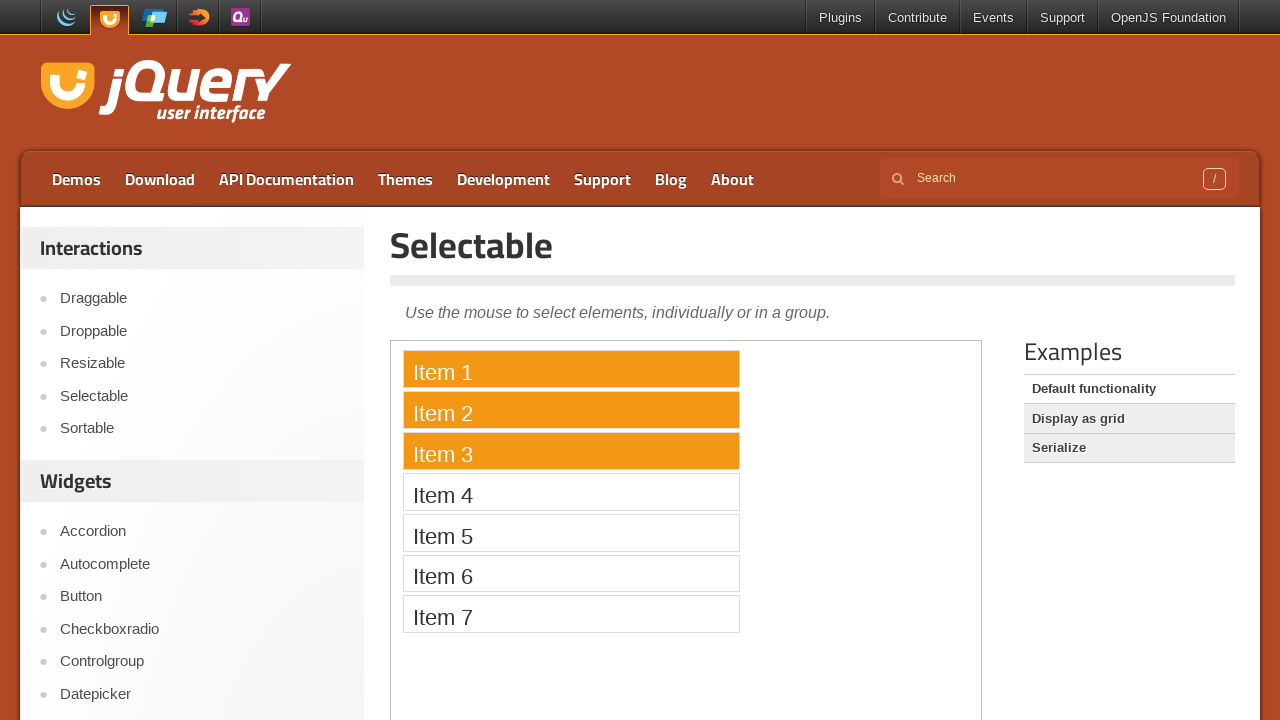

Ctrl+Clicked fourth list item at (571, 492) on xpath=//ol[@id='selectable']//li[4]
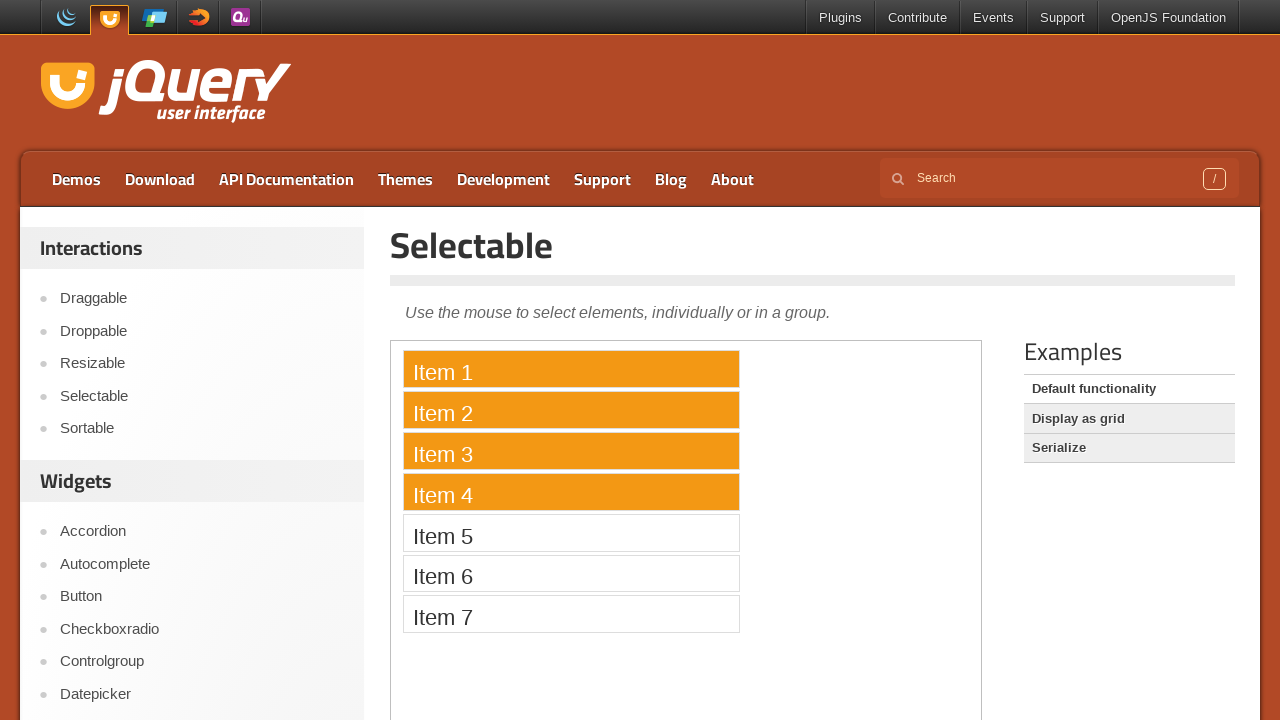

Released Control key
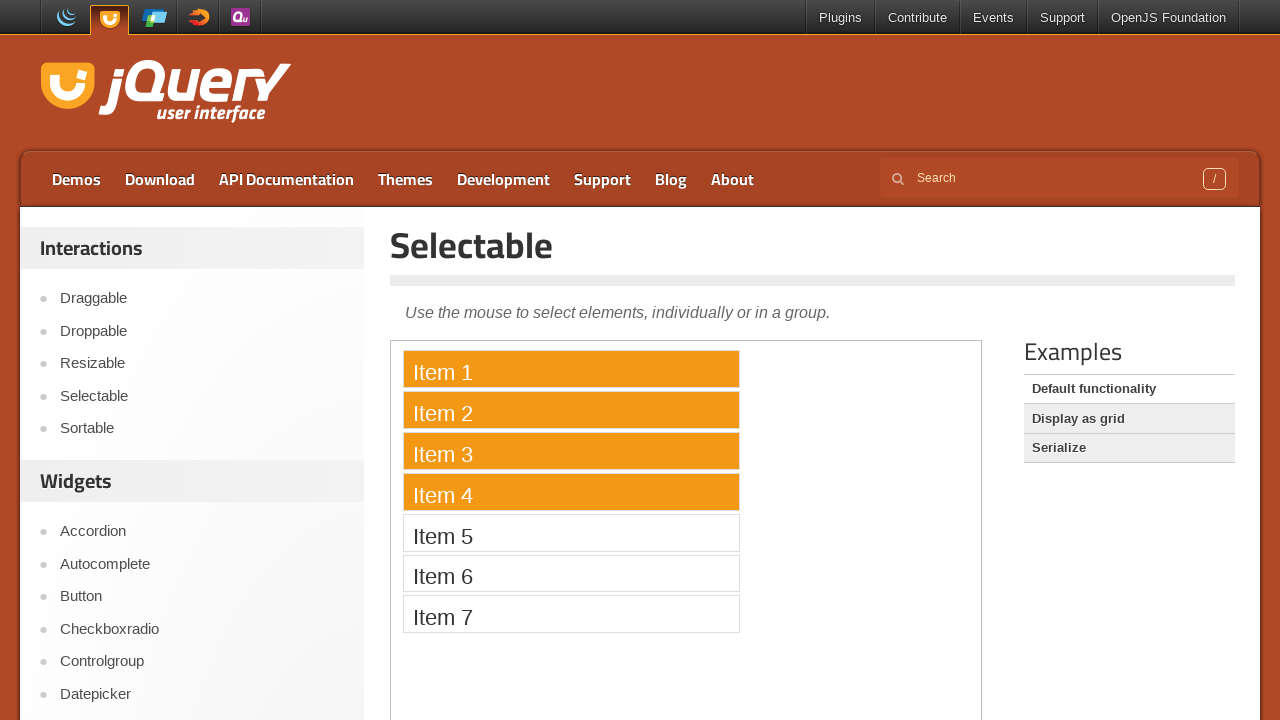

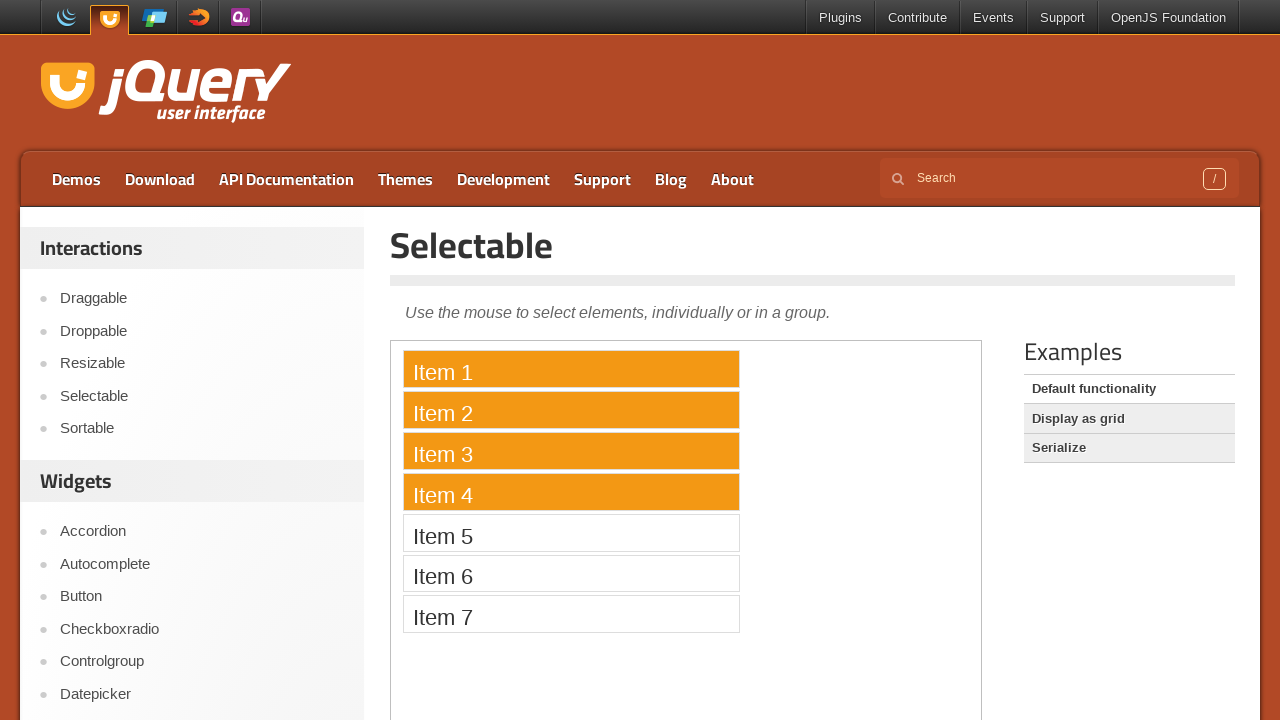